Tests clicking a reveal button and entering text in the revealed field without explicit waits

Starting URL: https://www.selenium.dev/selenium/web/dynamic.html

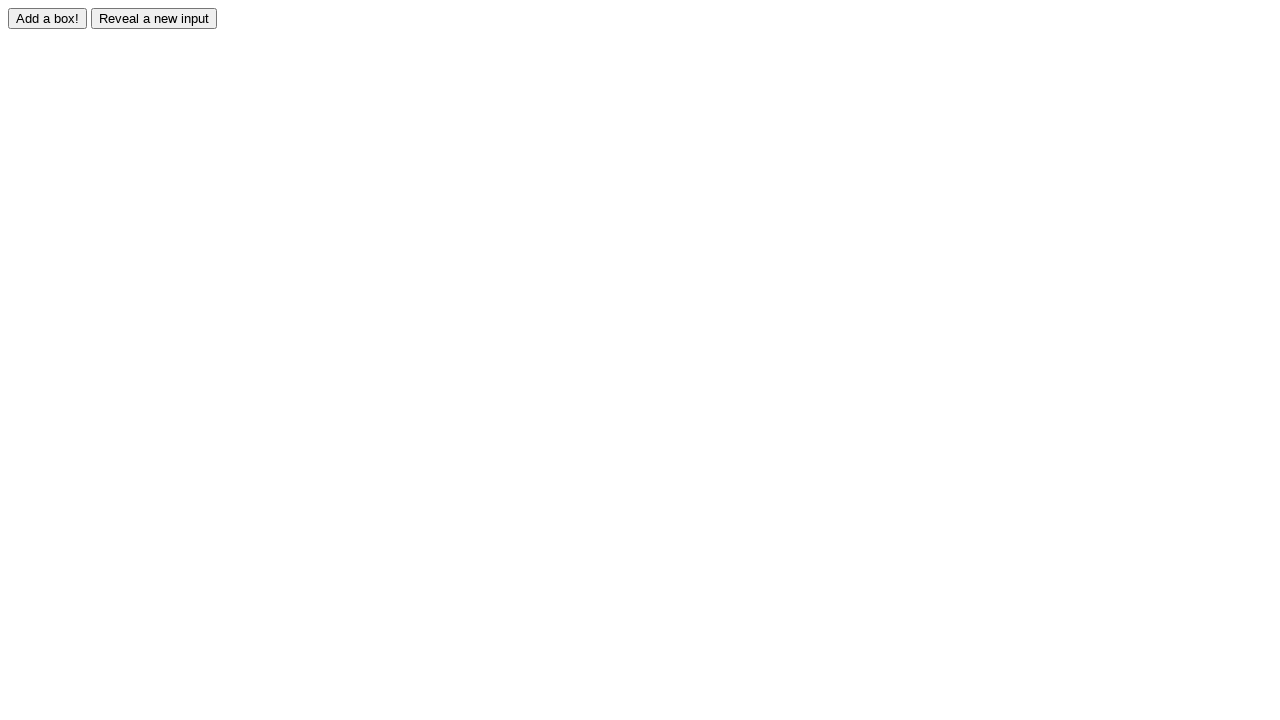

Navigated to dynamic.html test page
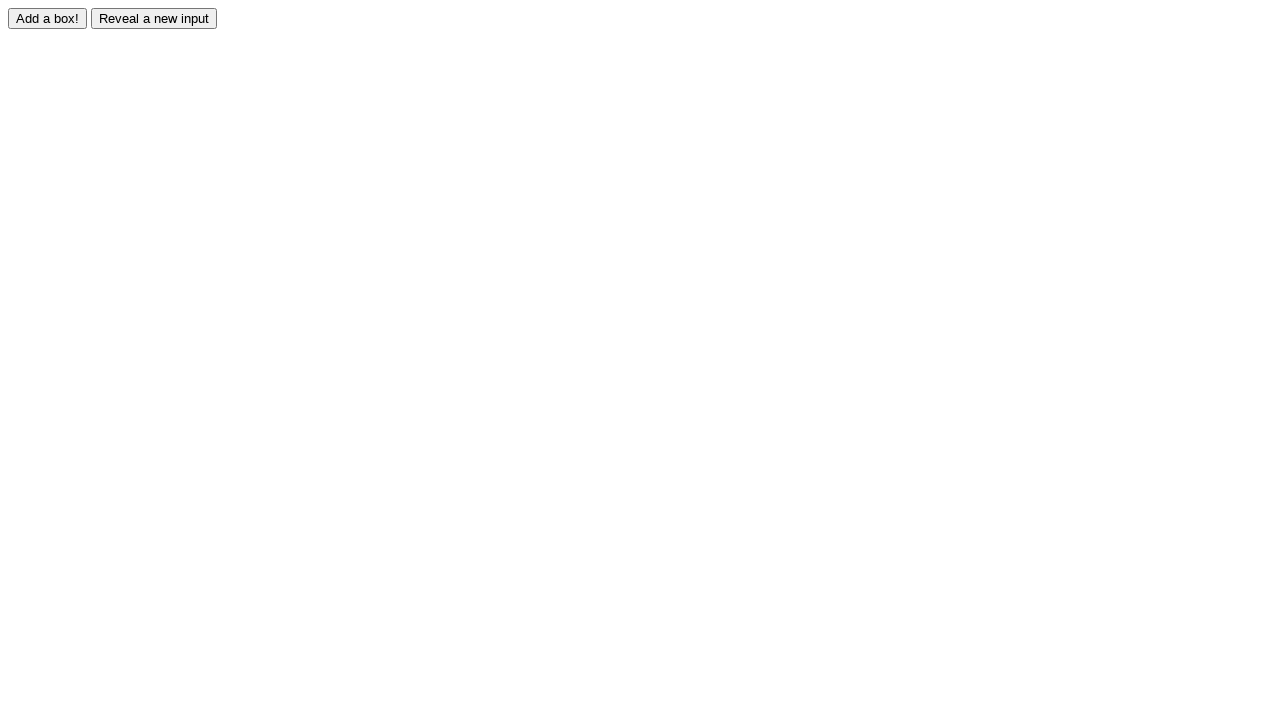

Clicked reveal button to show hidden field at (154, 18) on #reveal
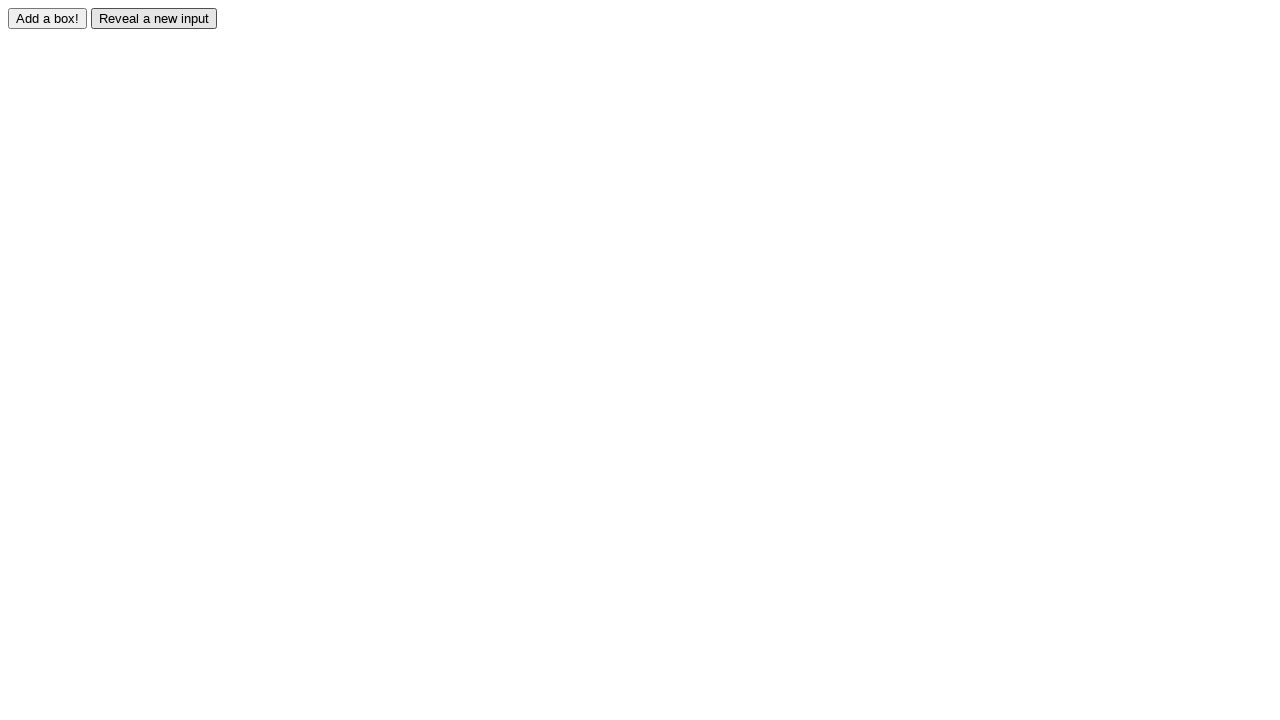

Filled revealed input field with 'test' on #revealed
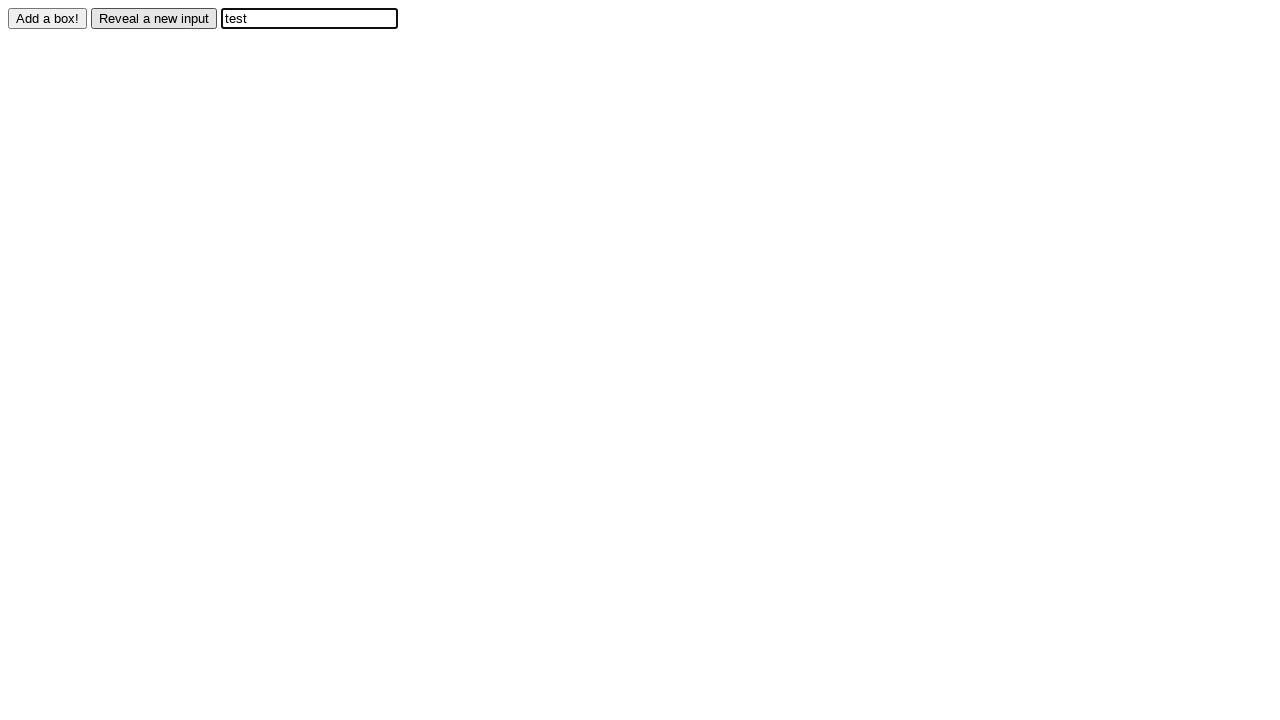

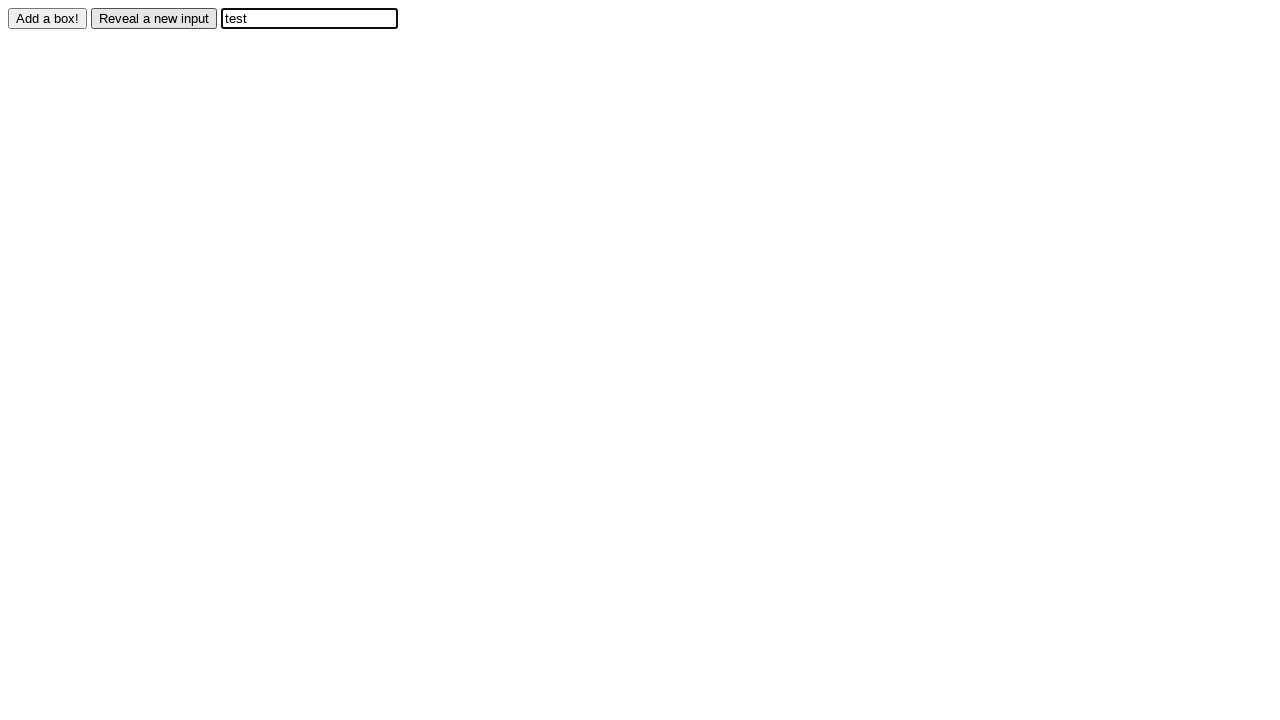